Tests flight booking form by selecting origin/destination, dates, passengers, currency and searching for flights

Starting URL: https://rahulshettyacademy.com/dropdownsPractise/

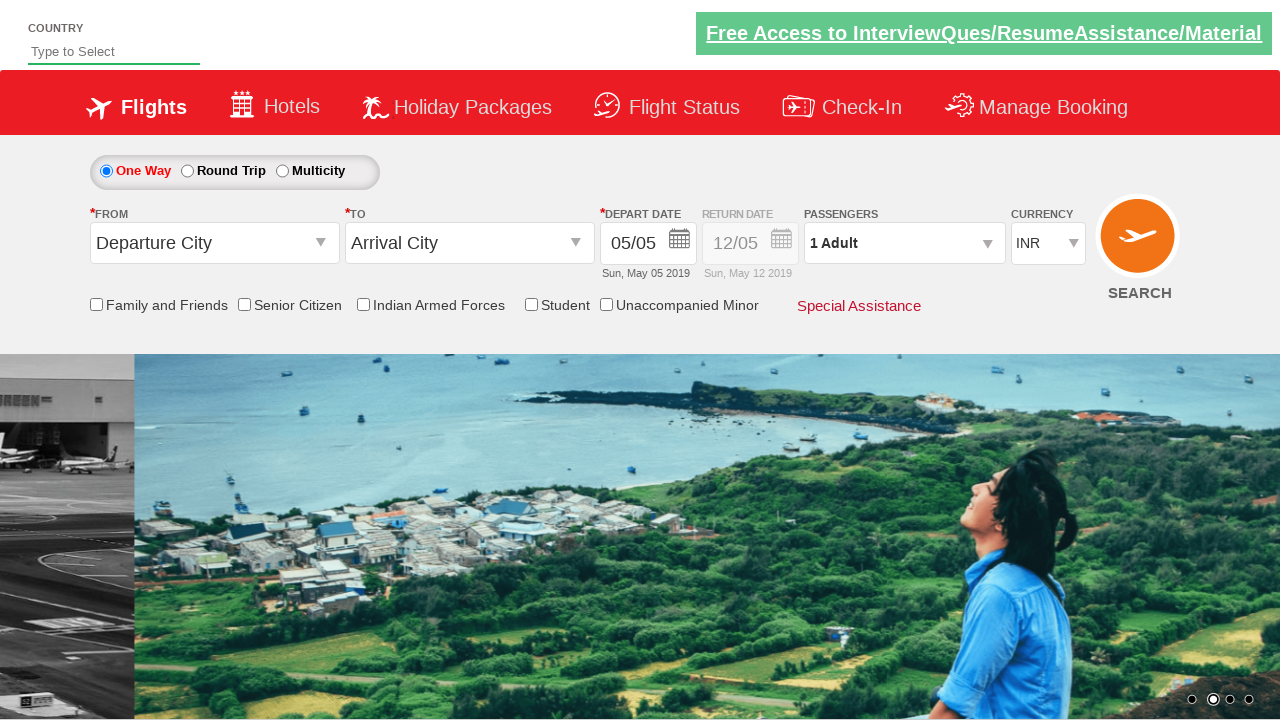

Filled autosuggest field with 'IND' on #autosuggest
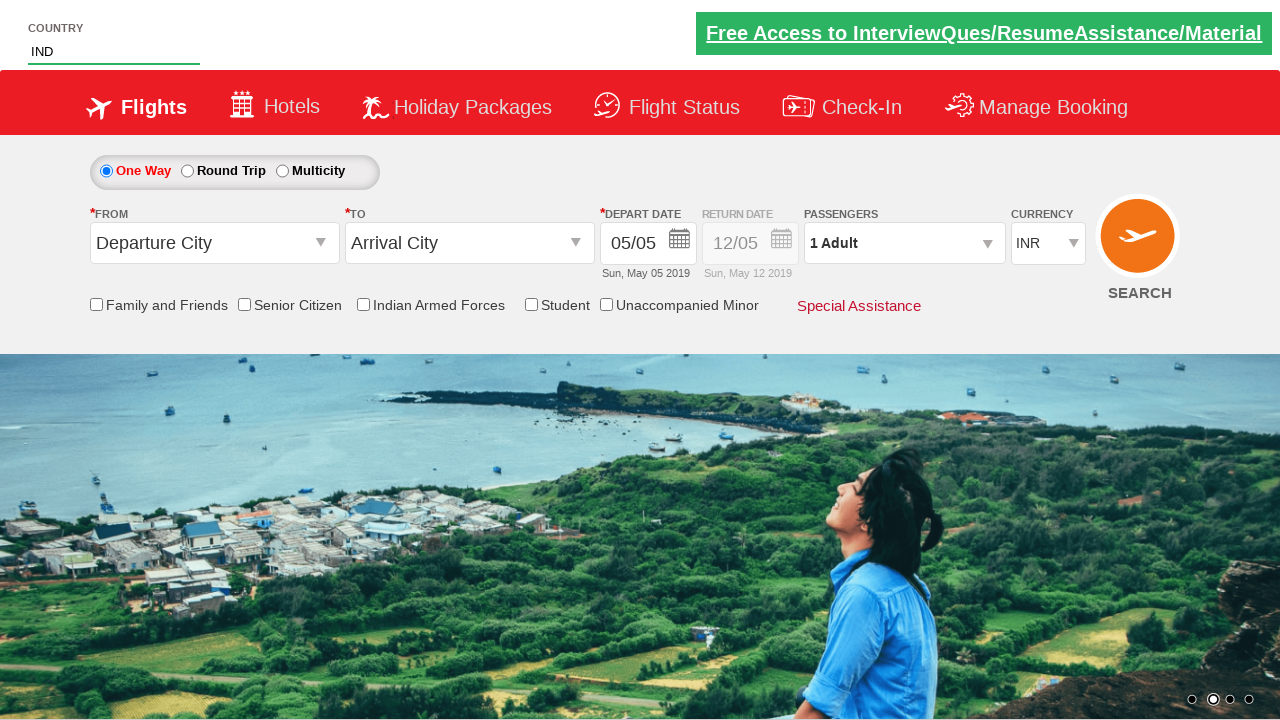

Waited for country suggestions to appear
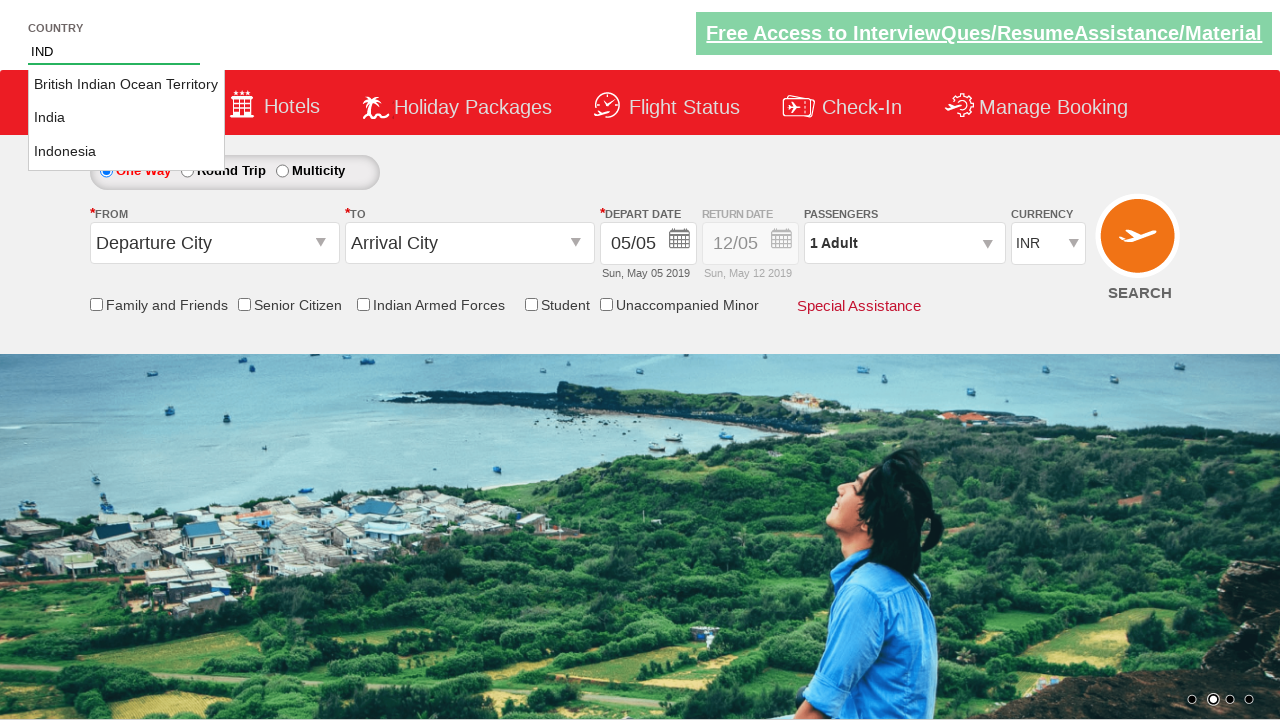

Selected 'India' from dropdown suggestions at (126, 118) on xpath=//li[@class='ui-menu-item']/a >> nth=1
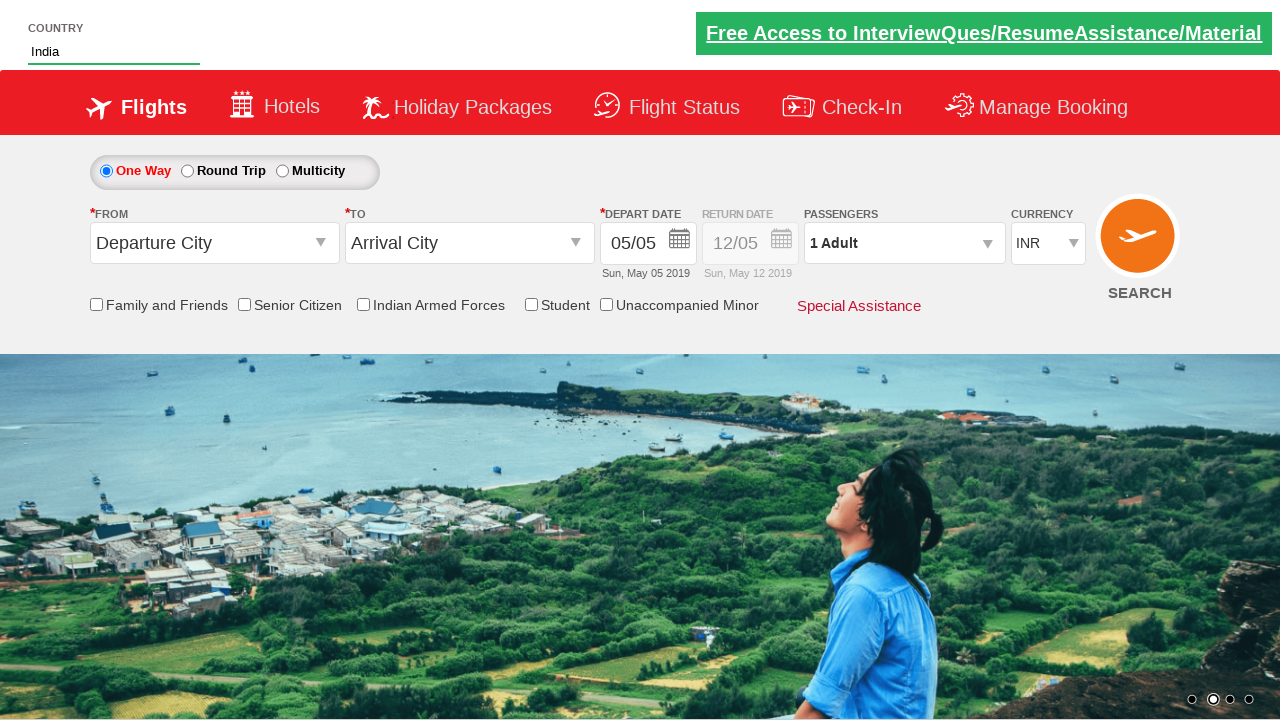

Selected one-way trip option at (106, 171) on #ctl00_mainContent_rbtnl_Trip_0
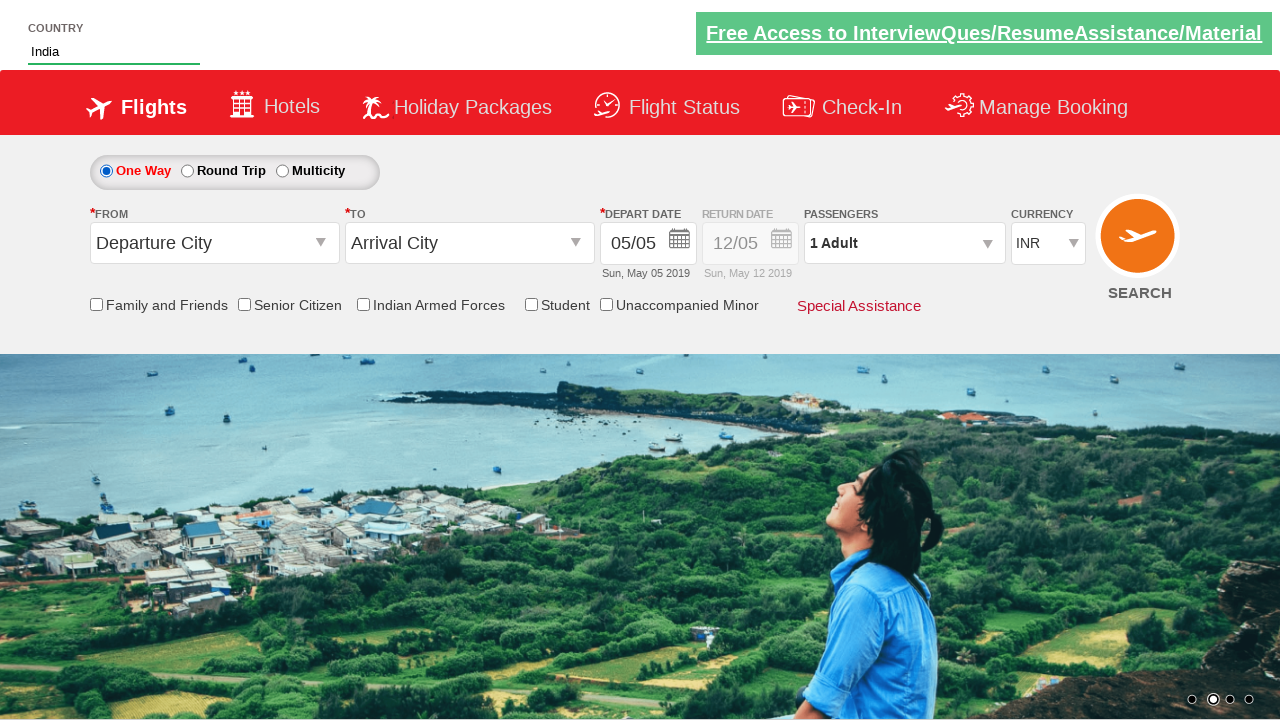

Clicked on origin station dropdown at (214, 243) on #ctl00_mainContent_ddl_originStation1_CTXT
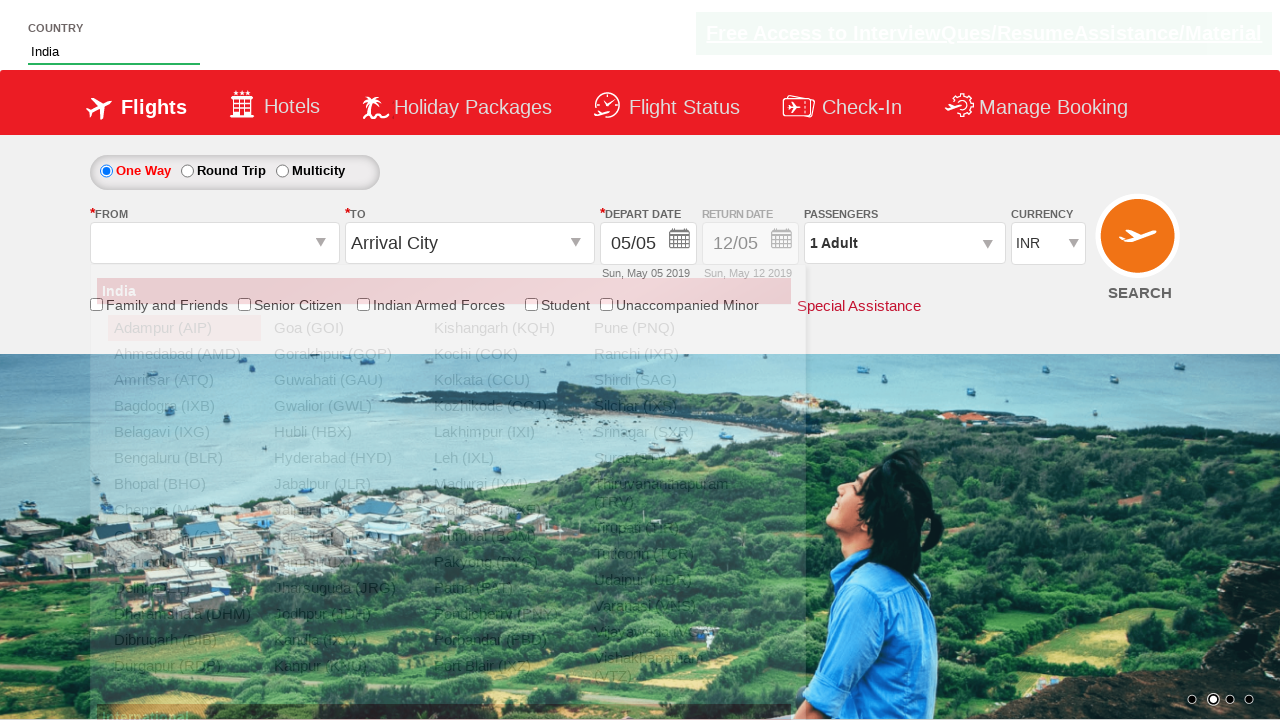

Selected COK (Cochin) as origin airport at (504, 354) on xpath=//a[@value='COK']
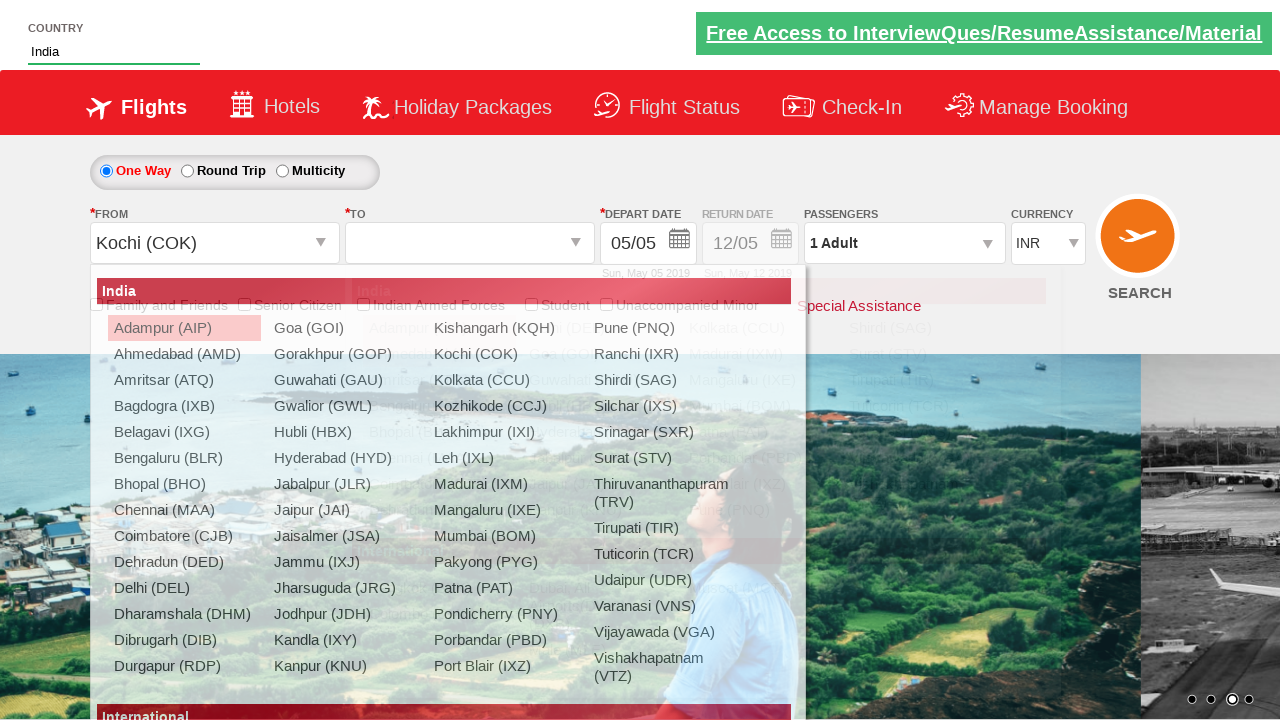

Waited for destination dropdown to be ready
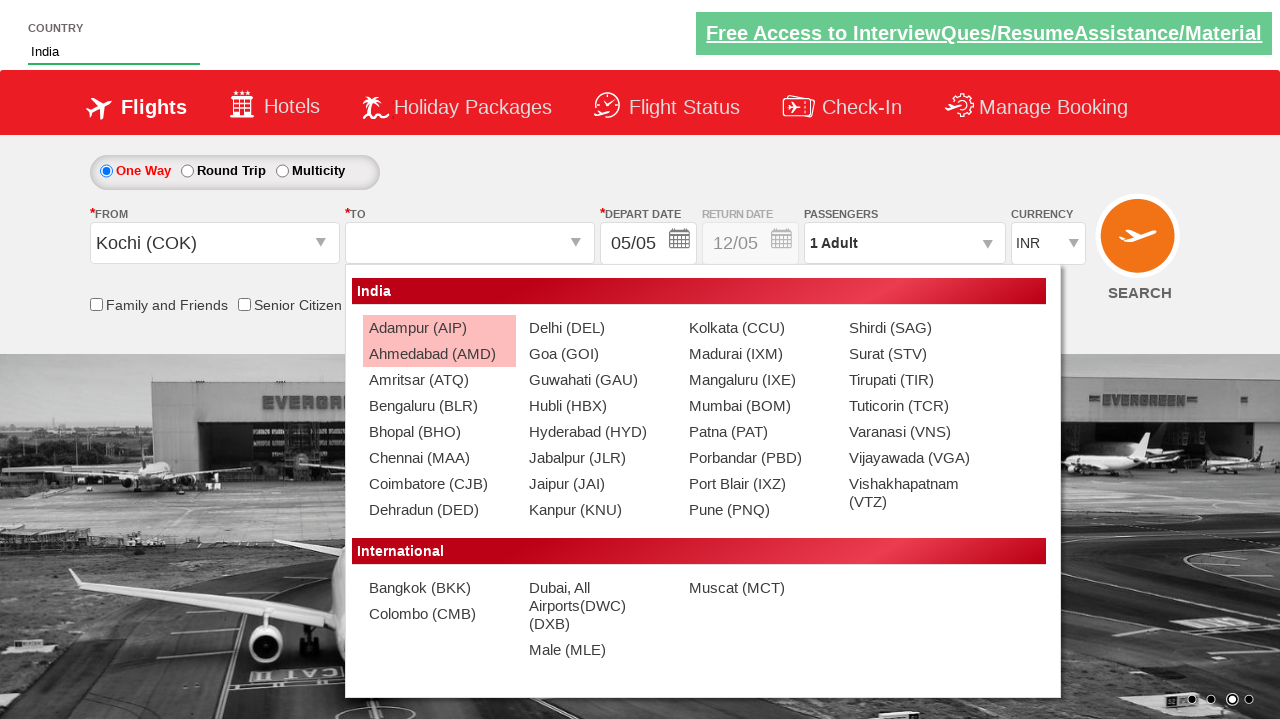

Selected HYD (Hyderabad) as destination airport at (599, 432) on (//a[@value='HYD'])[2]
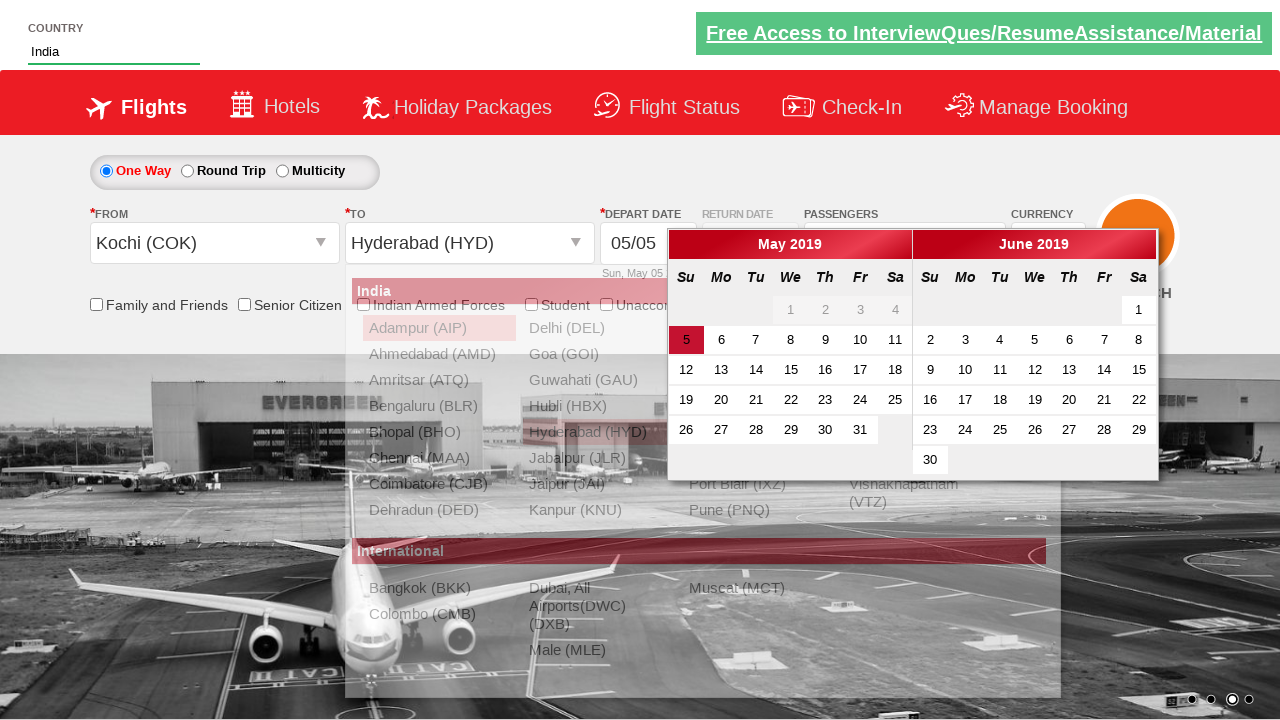

Selected current date for departure at (686, 340) on .ui-state-default.ui-state-active
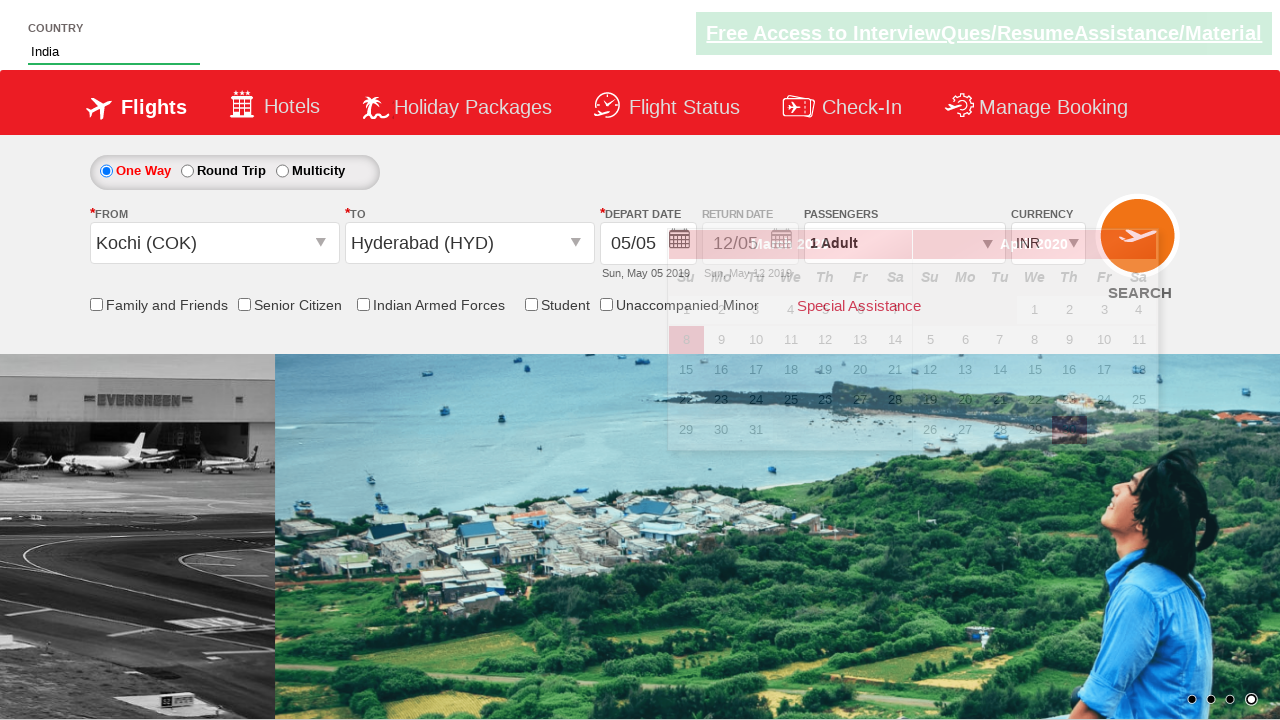

Clicked on passenger information dropdown at (904, 243) on #divpaxinfo
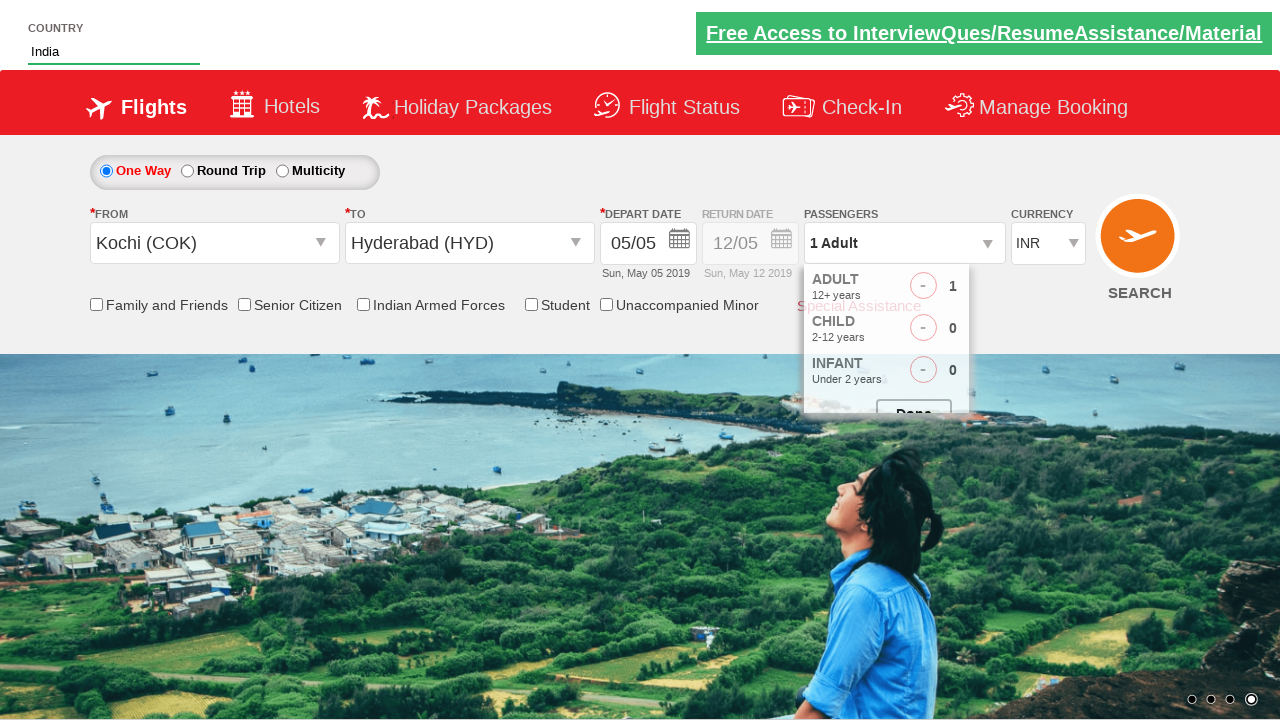

Waited for passenger dropdown to fully open
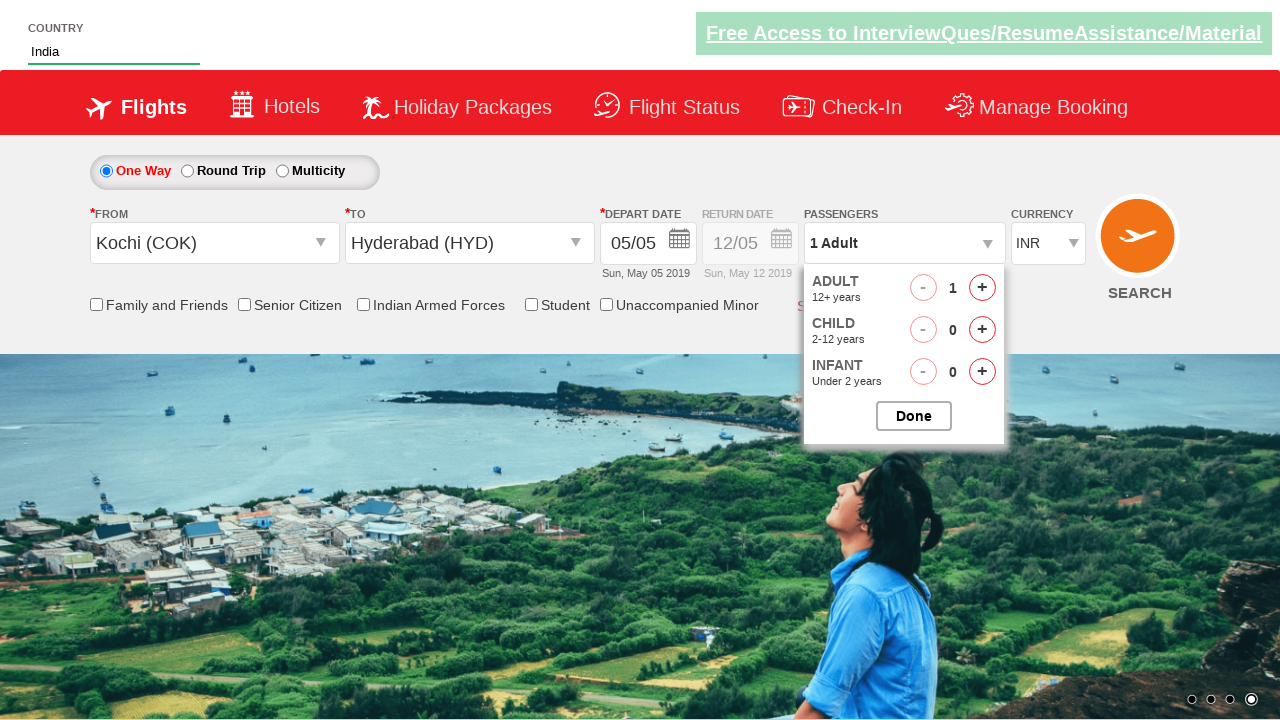

Incremented adult passenger count (click 1 of 4) at (982, 288) on #hrefIncAdt
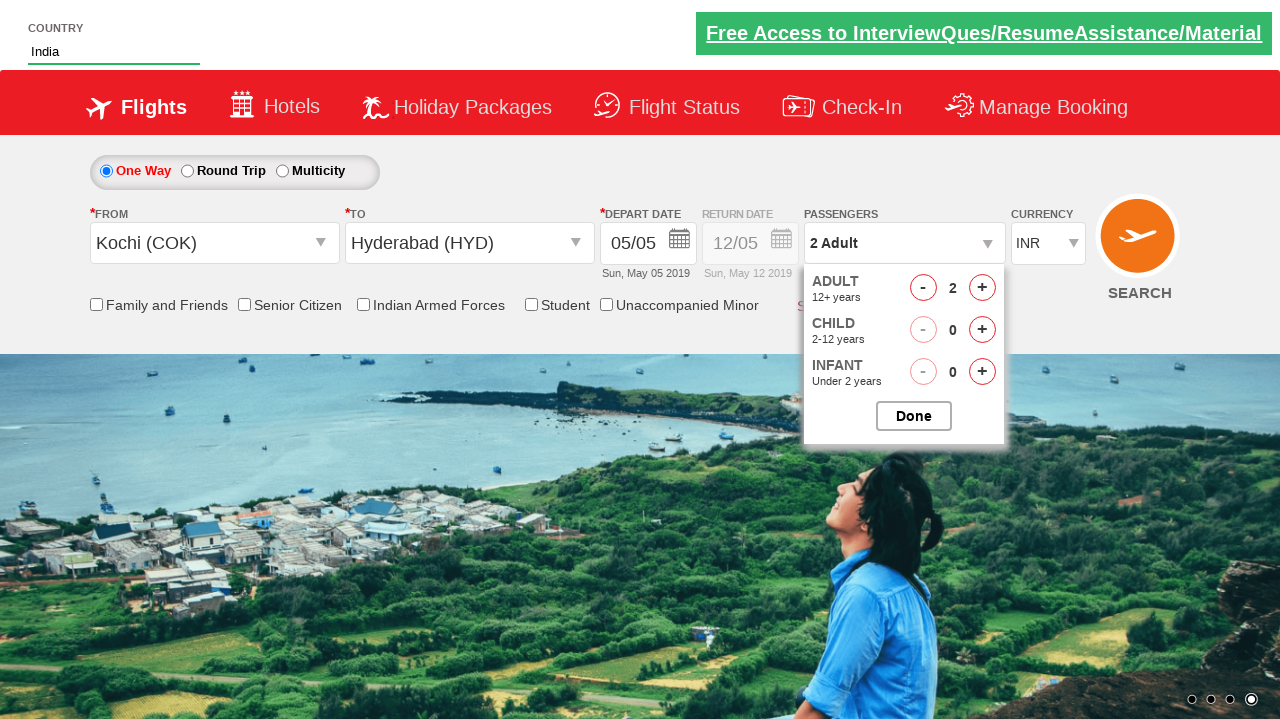

Incremented adult passenger count (click 2 of 4) at (982, 288) on #hrefIncAdt
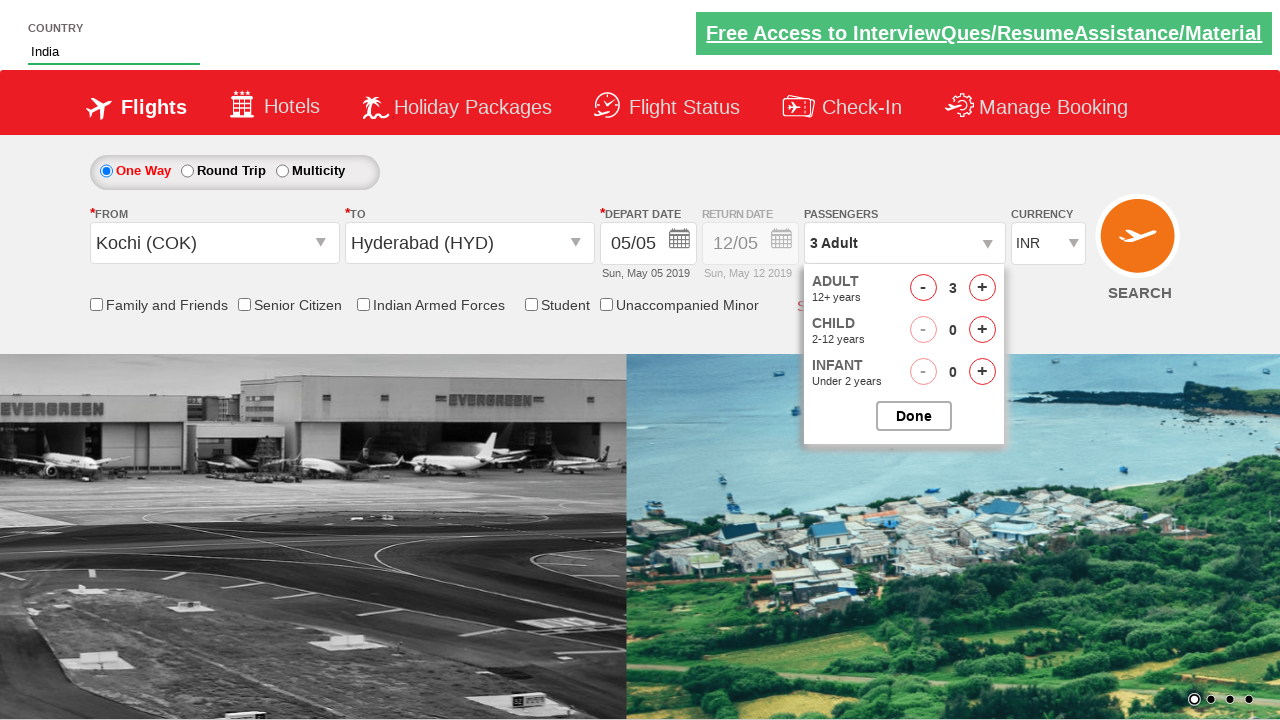

Incremented adult passenger count (click 3 of 4) at (982, 288) on #hrefIncAdt
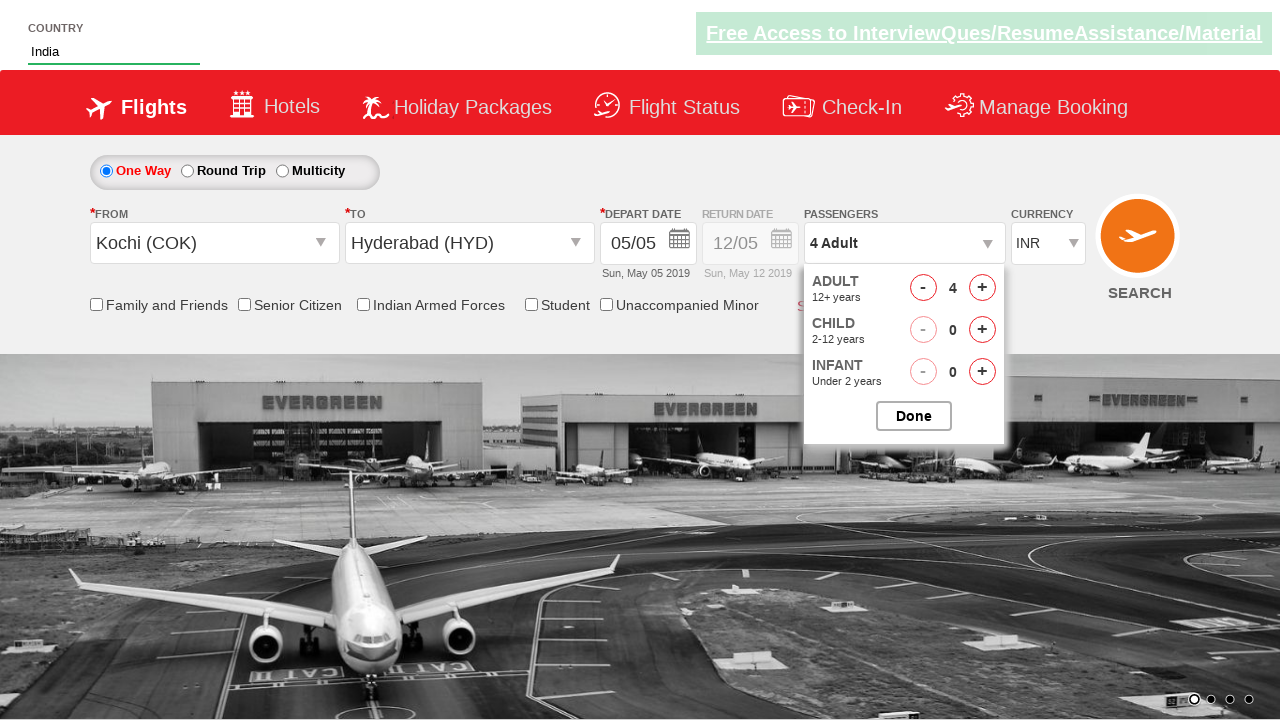

Incremented adult passenger count (click 4 of 4) at (982, 288) on #hrefIncAdt
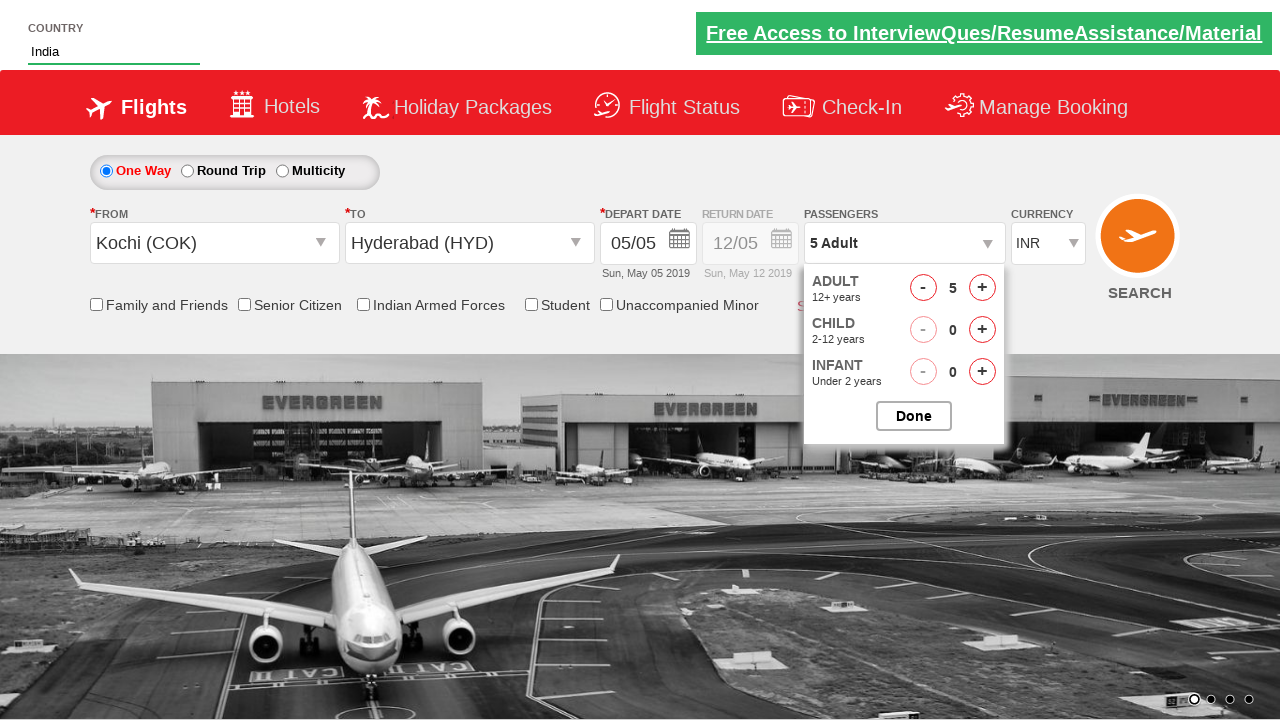

Closed passenger dropdown at (914, 416) on #btnclosepaxoption
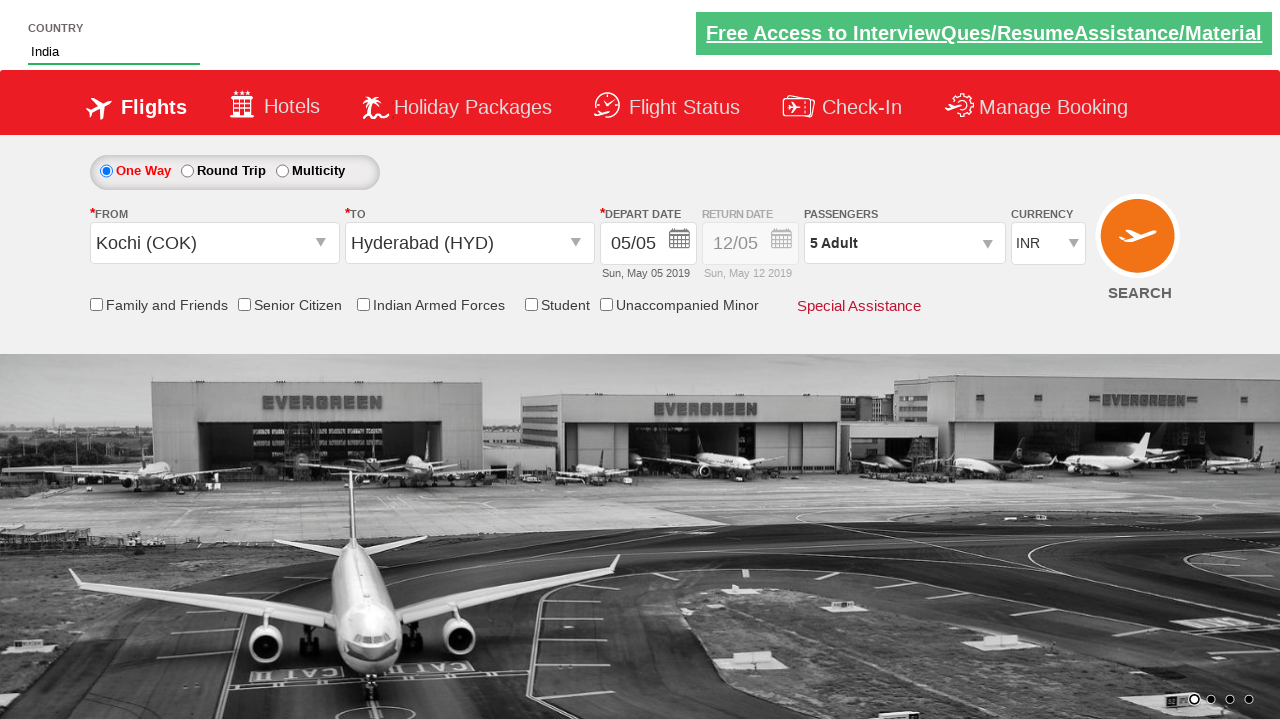

Selected currency from dropdown (index 2) on #ctl00_mainContent_DropDownListCurrency
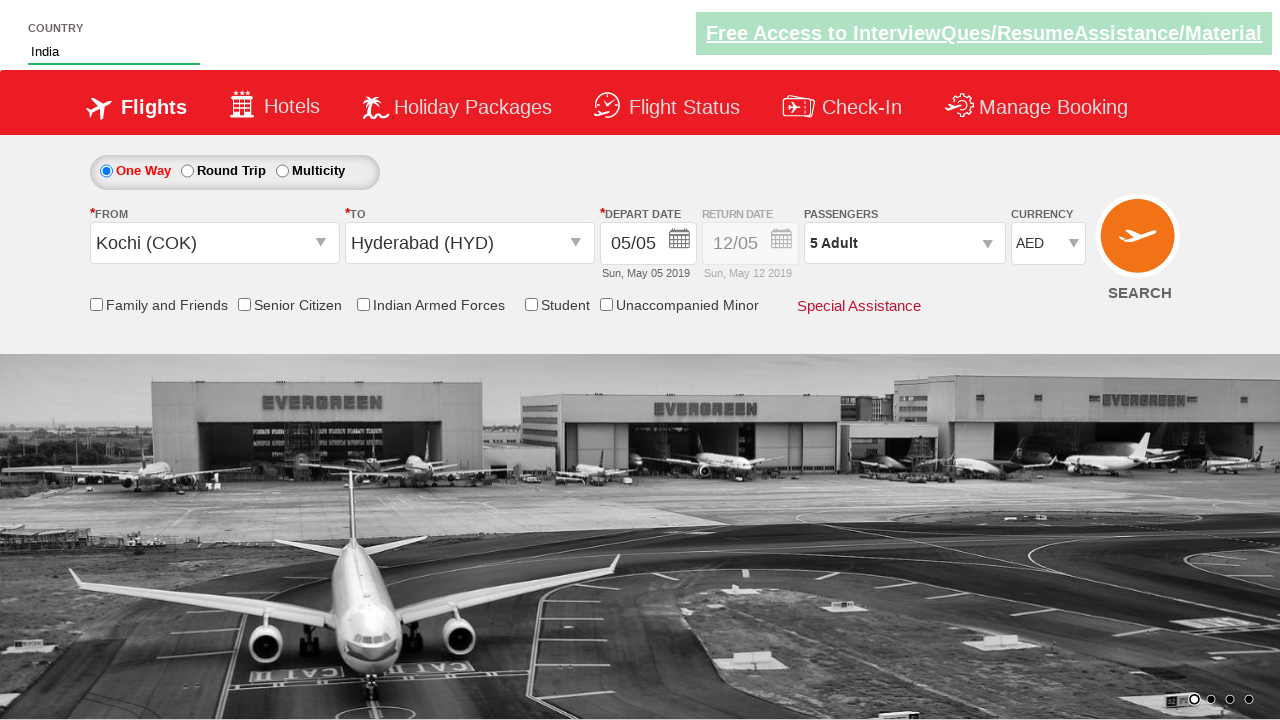

Clicked 'Find Flights' button to search for flights at (1140, 245) on #ctl00_mainContent_btn_FindFlights
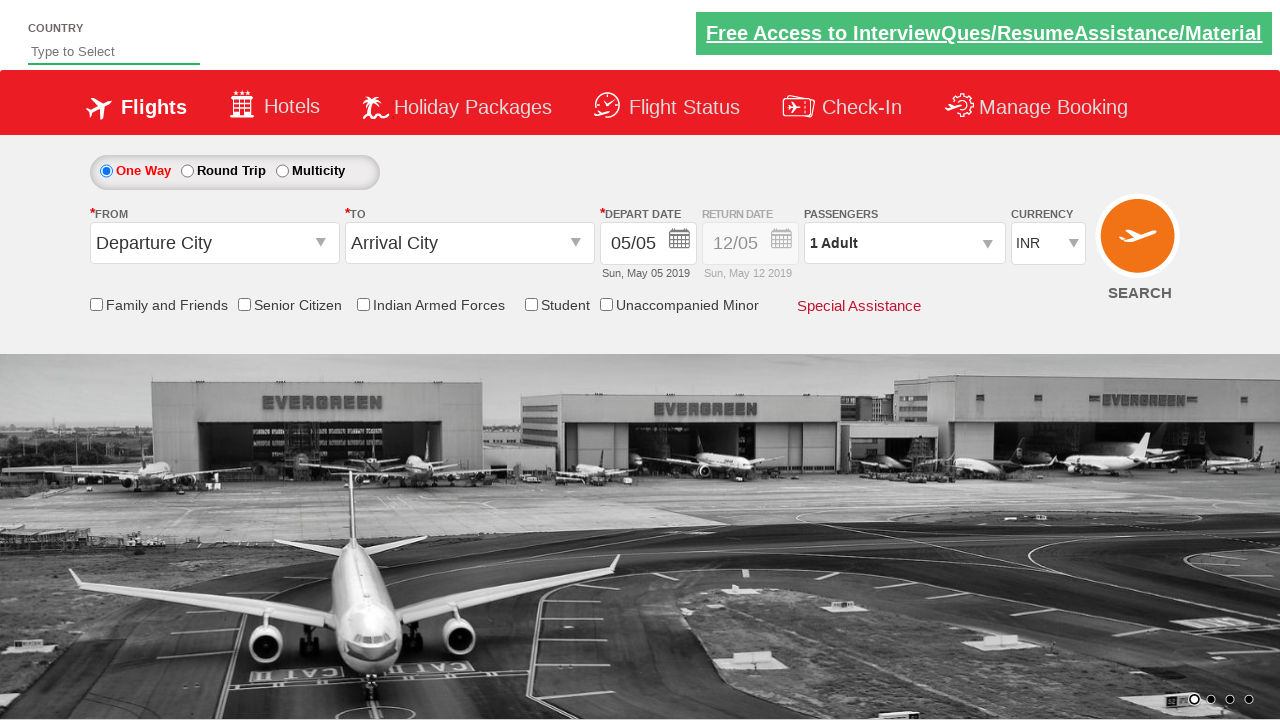

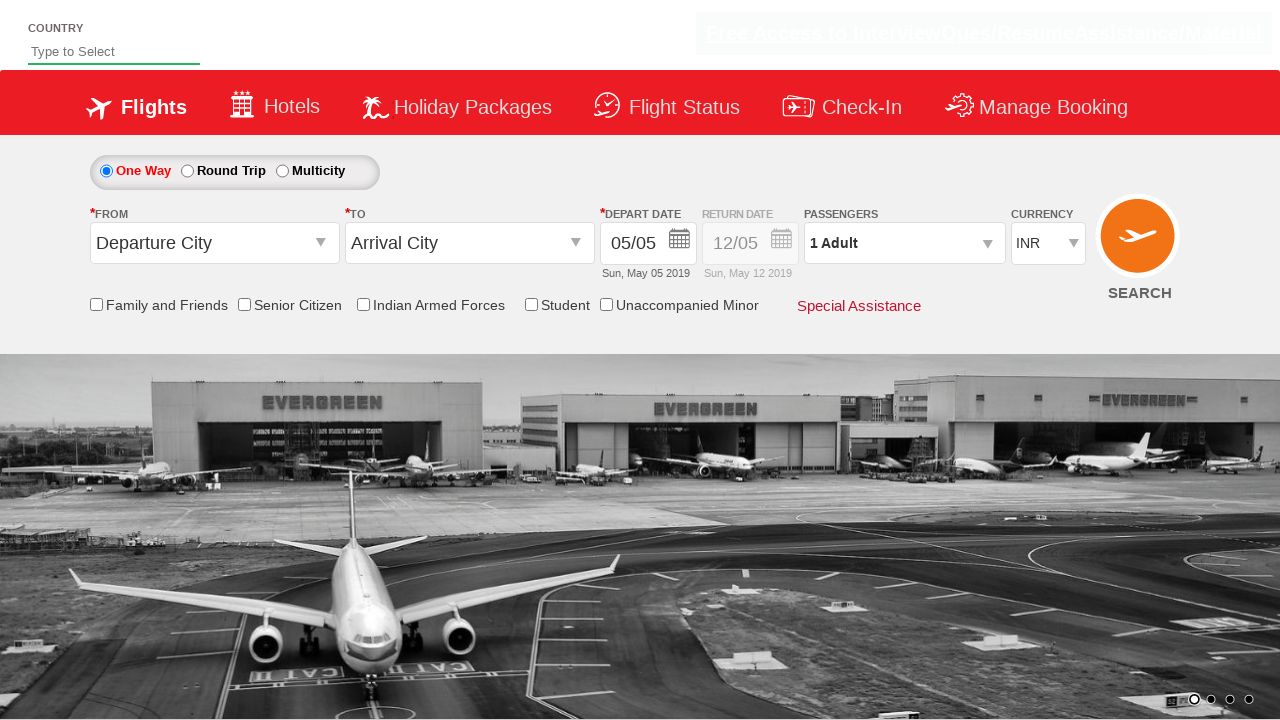